Tests selectable list functionality by clicking on an item to select it, then clicking again to deselect it

Starting URL: https://demoqa.com/selectable

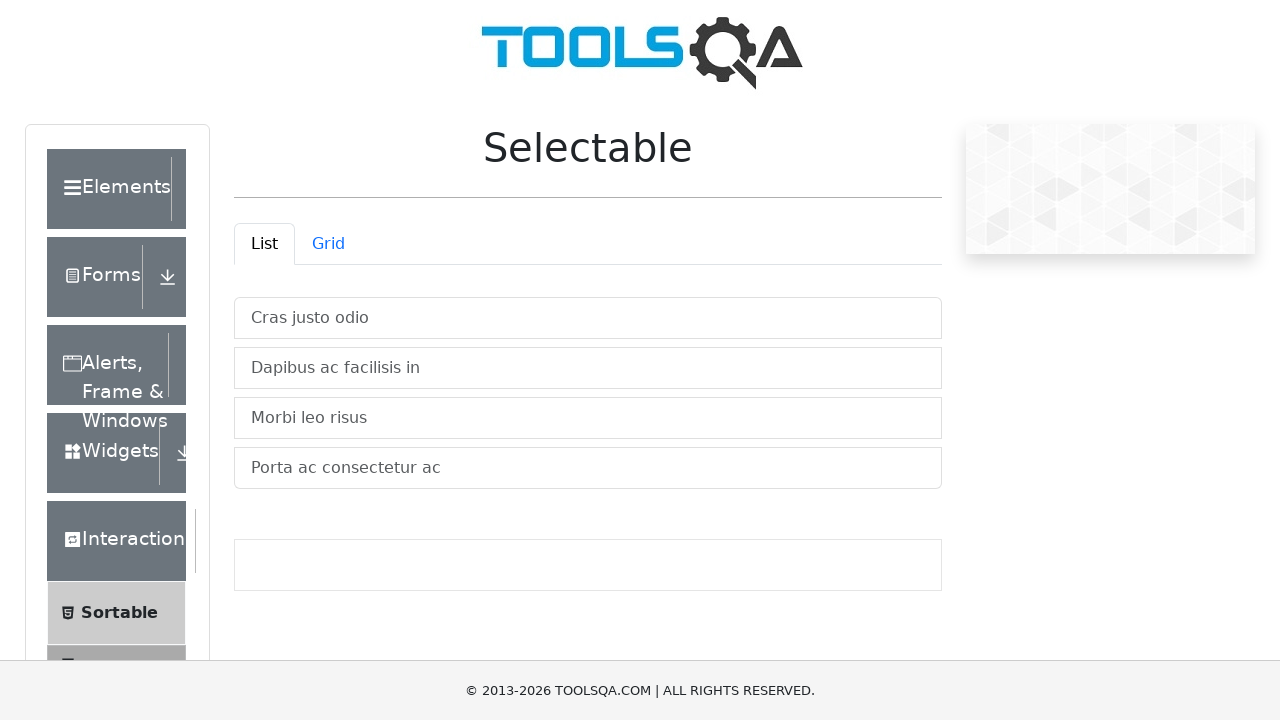

Verified no items are initially selected
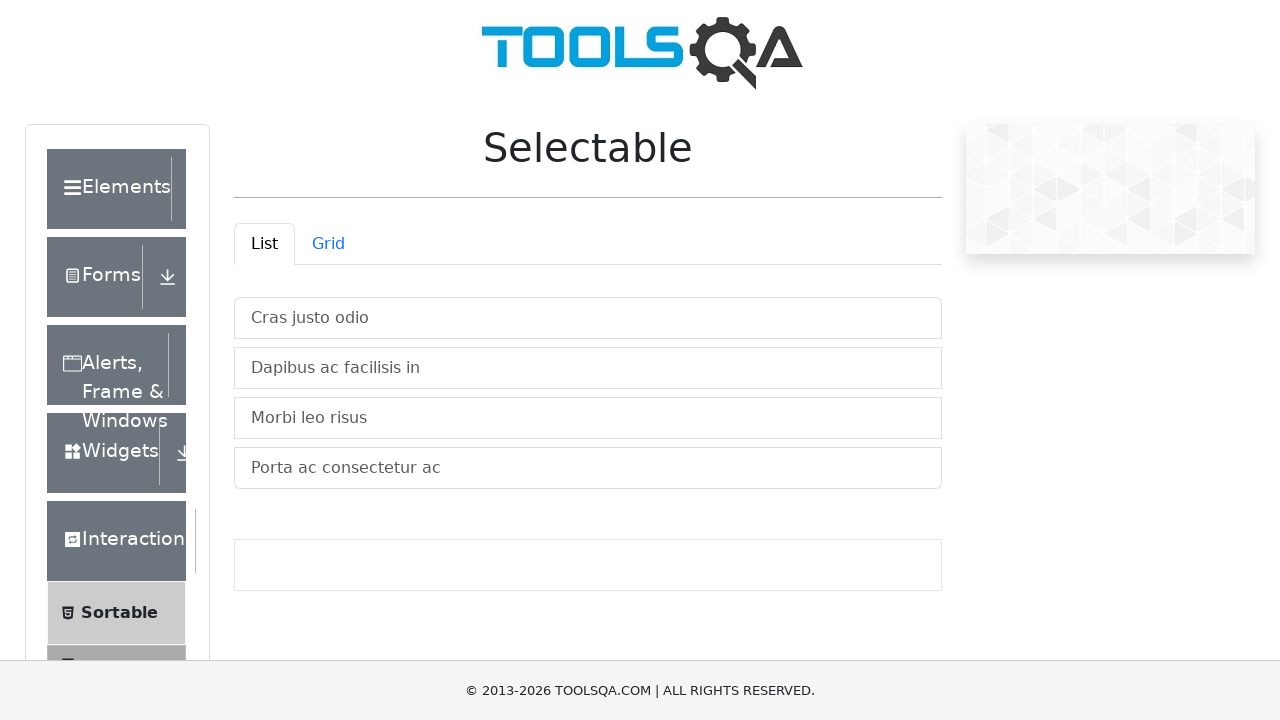

Assertion passed: initial_selected == 0
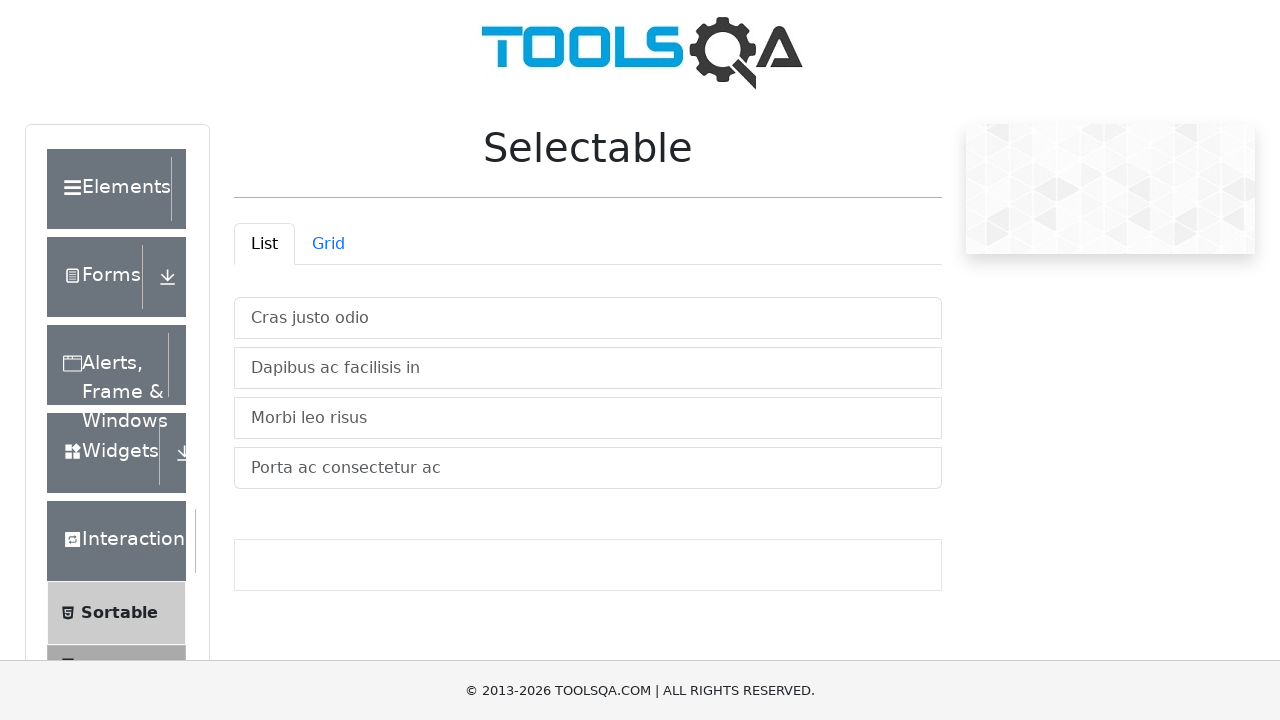

Located all list items in the selectable container
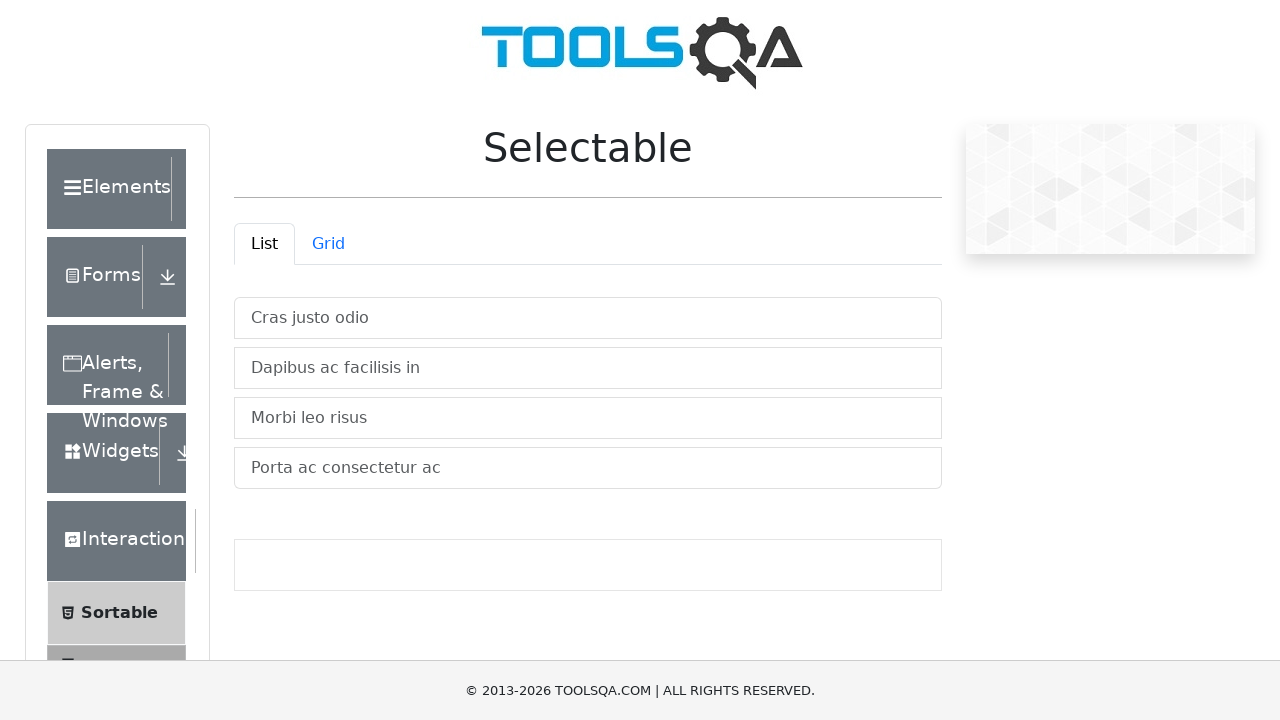

Assertion passed: list contains at least 1 item
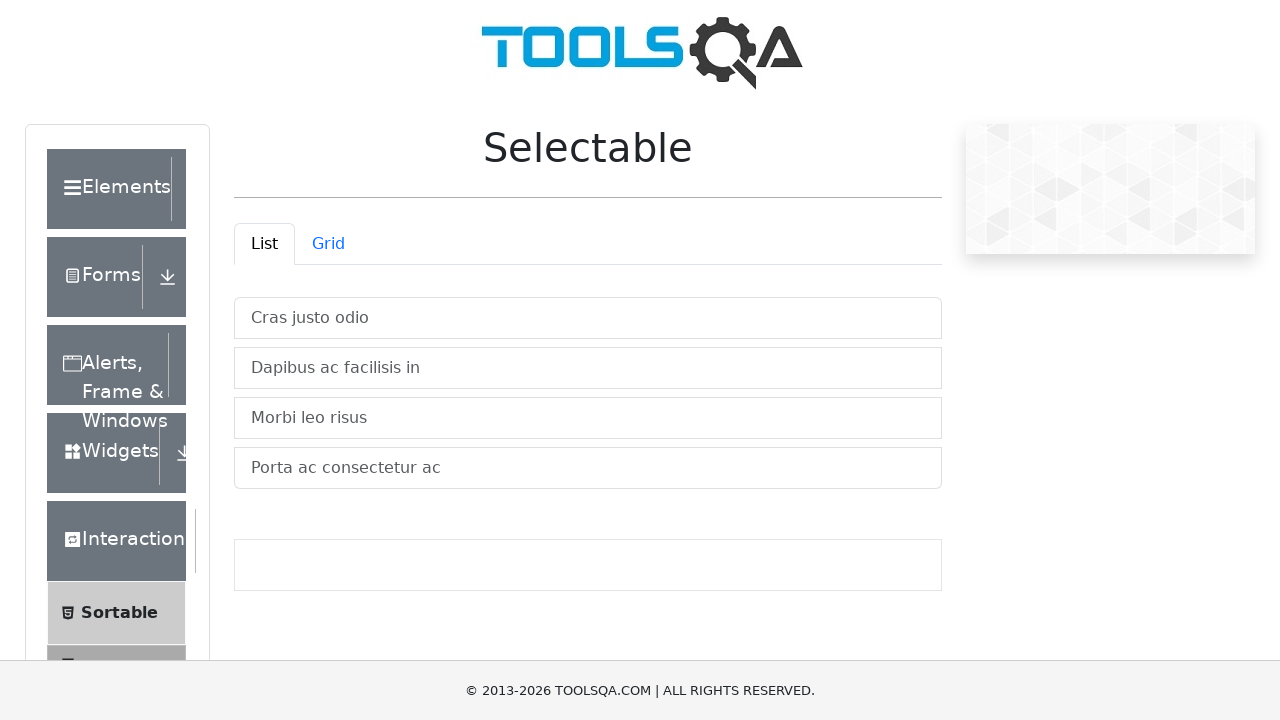

Clicked the first list item to select it at (588, 318) on #verticalListContainer li >> nth=0
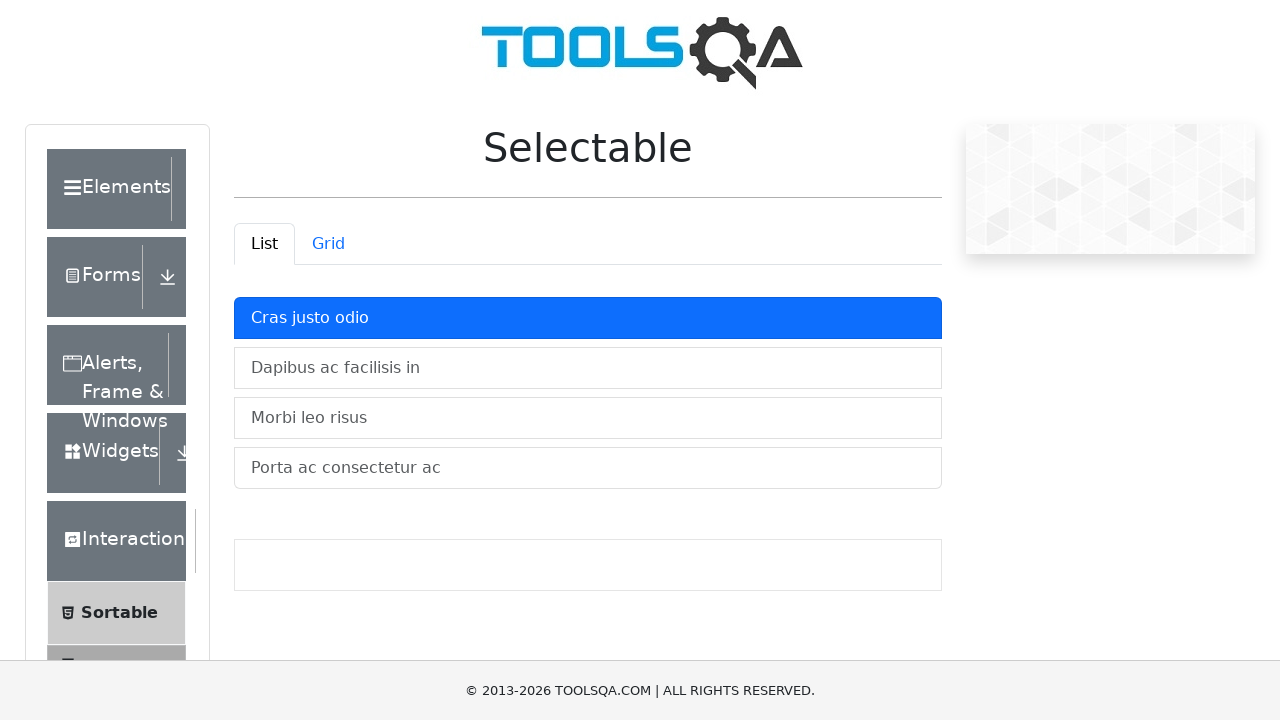

Verified one item is now selected after clicking
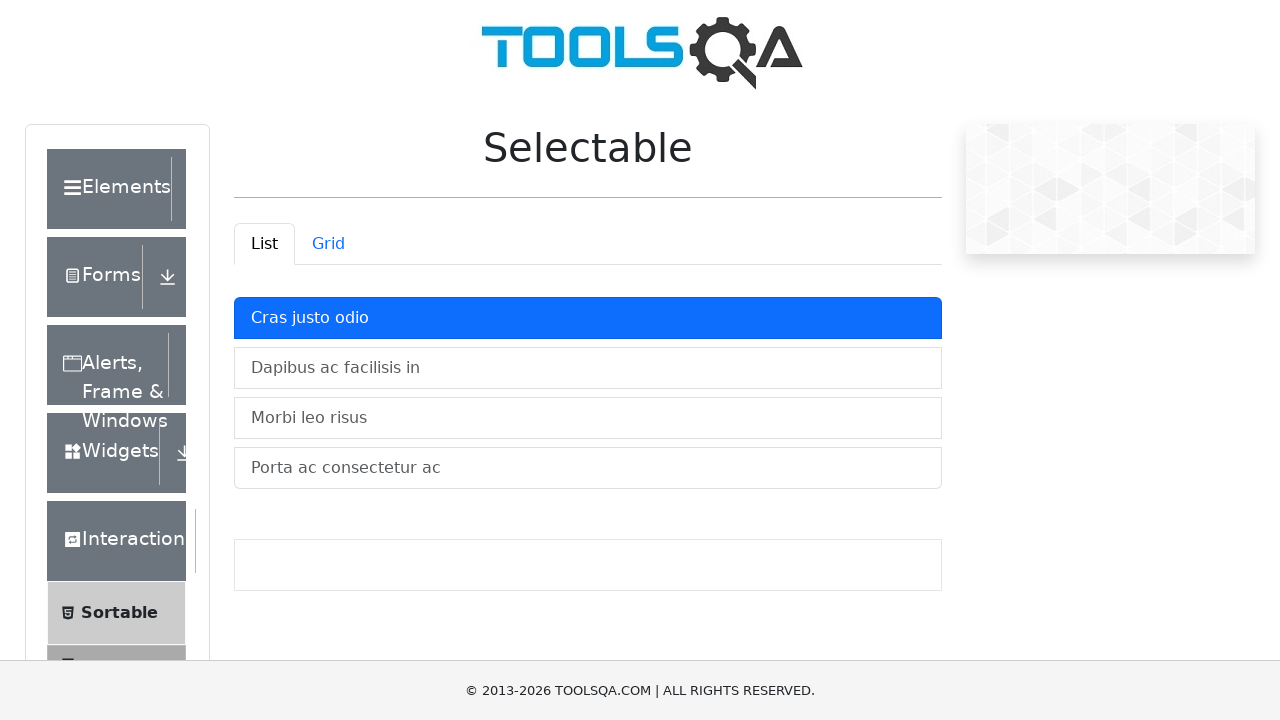

Assertion passed: selected_after_click == 1
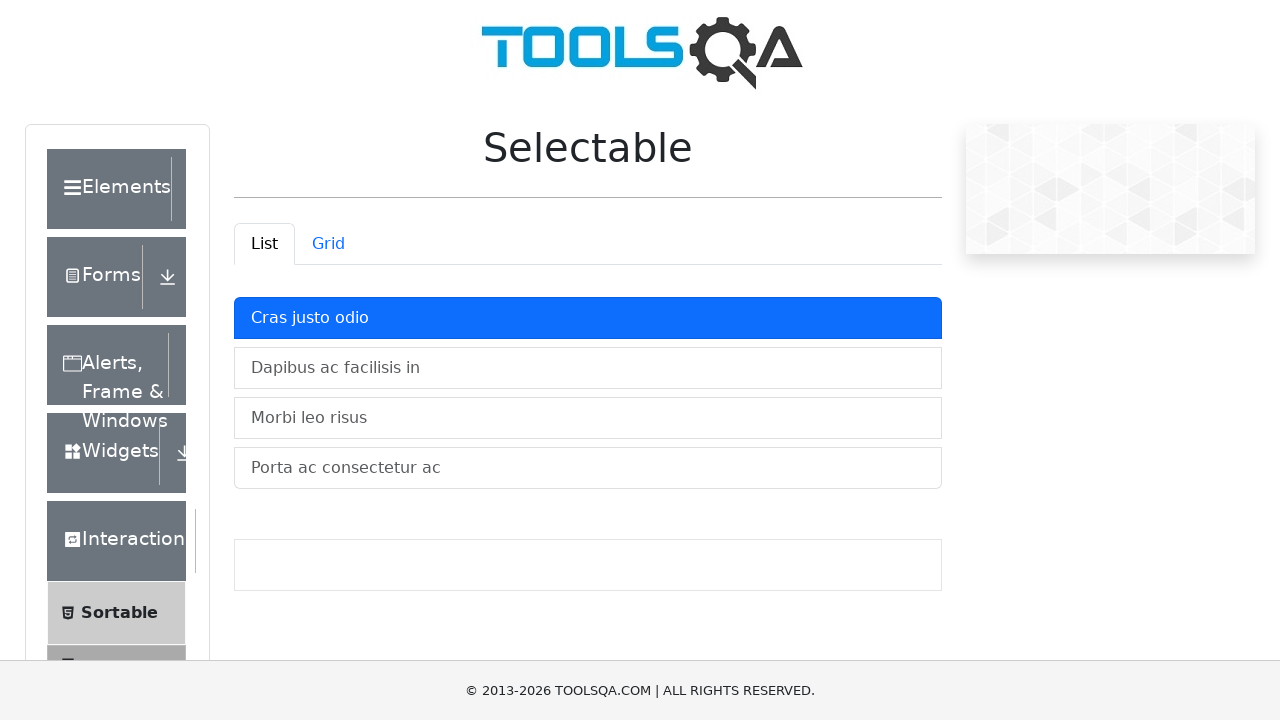

Clicked the first list item again to deselect it at (588, 318) on #verticalListContainer li >> nth=0
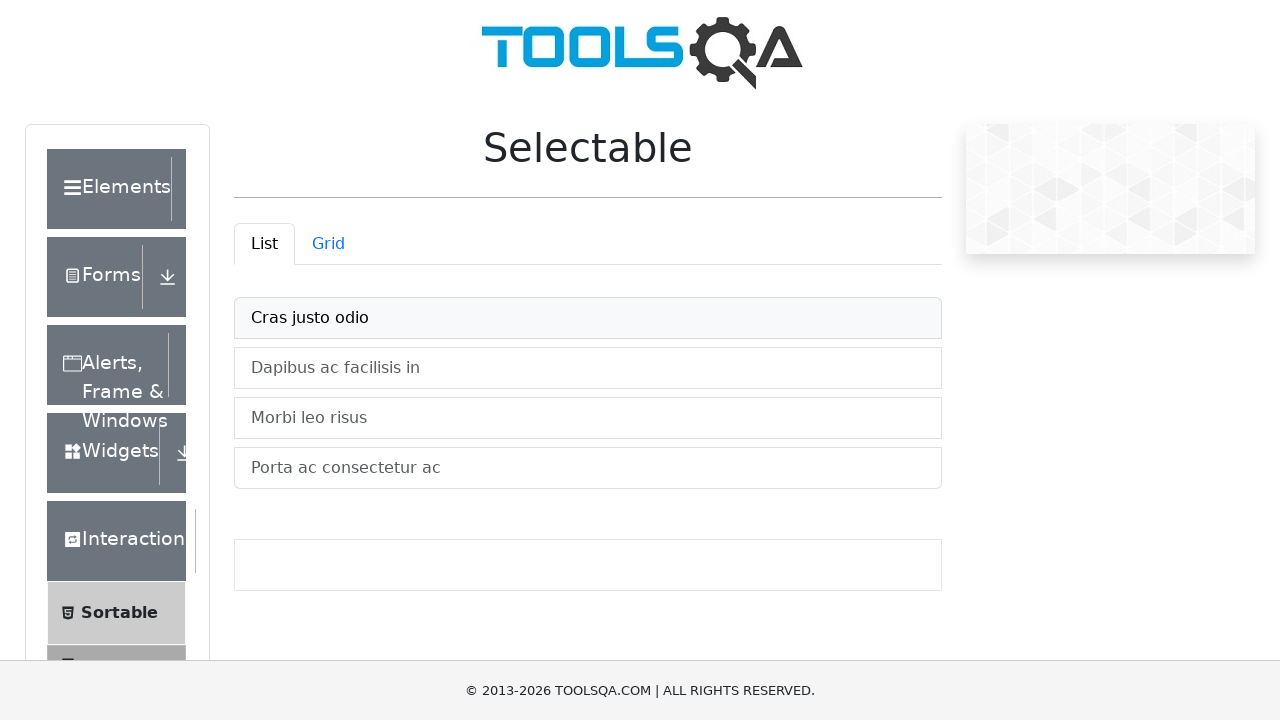

Verified no items are selected after deselecting
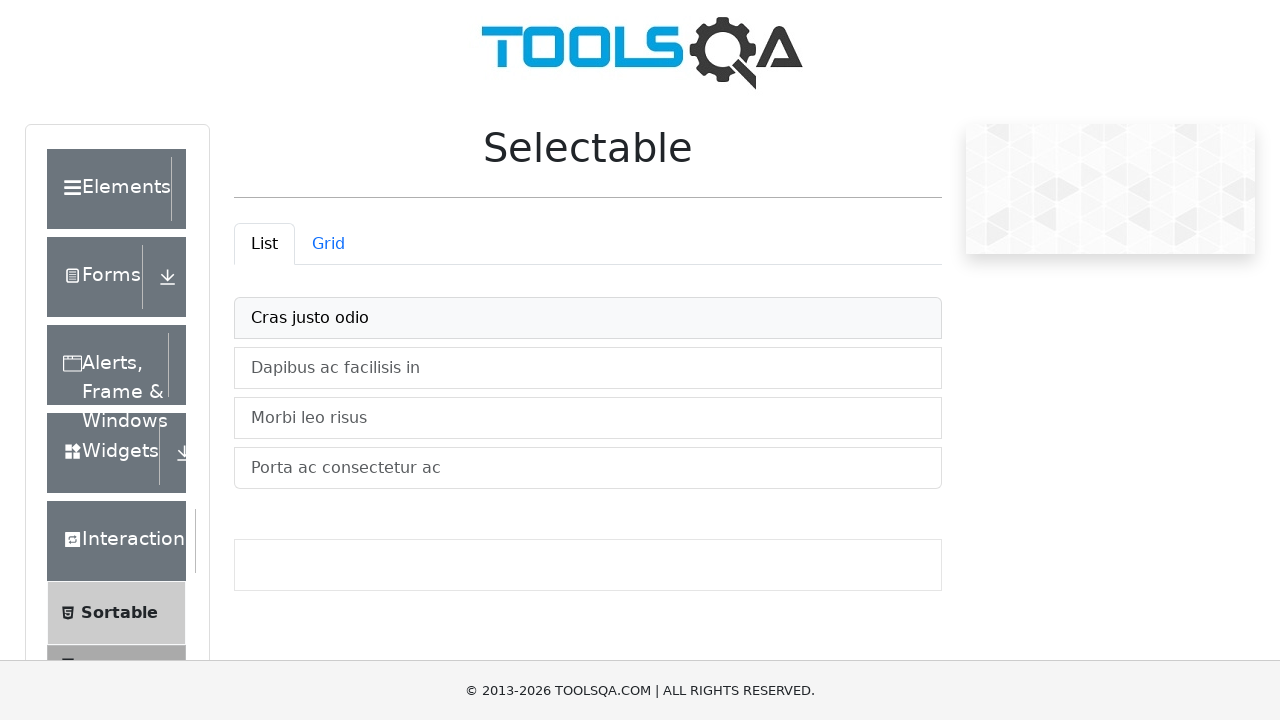

Assertion passed: final_selected == 0
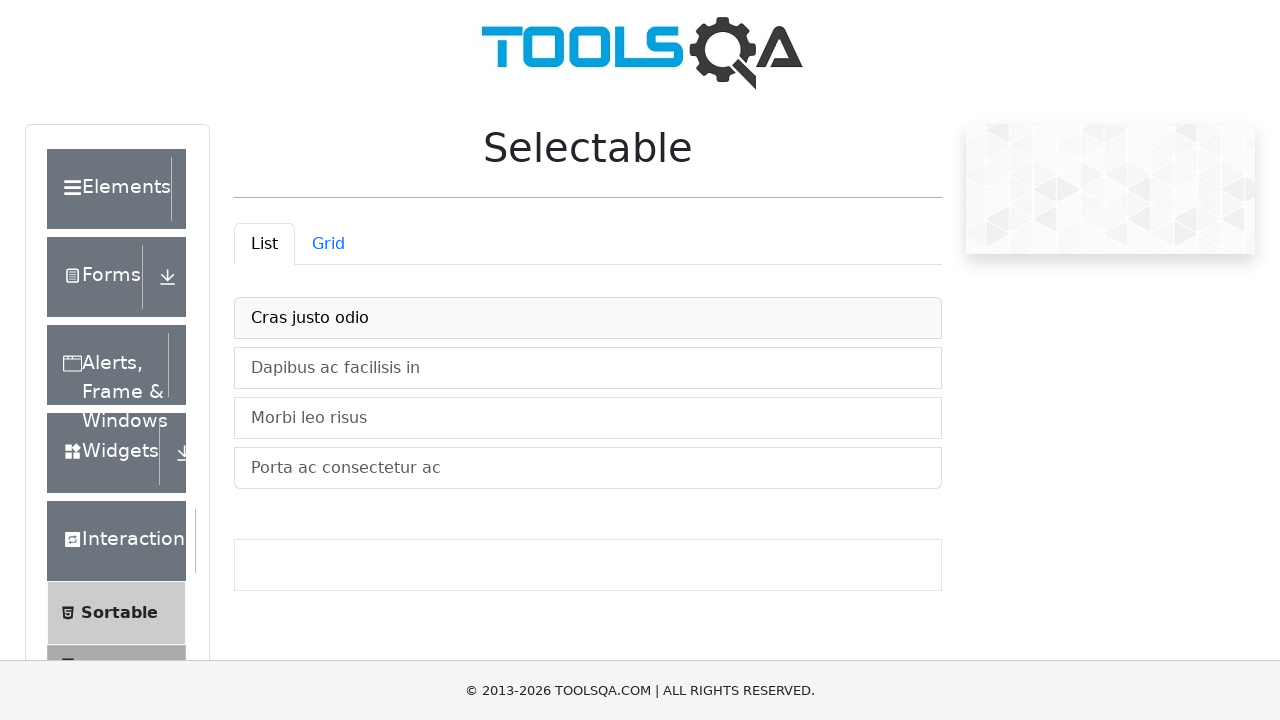

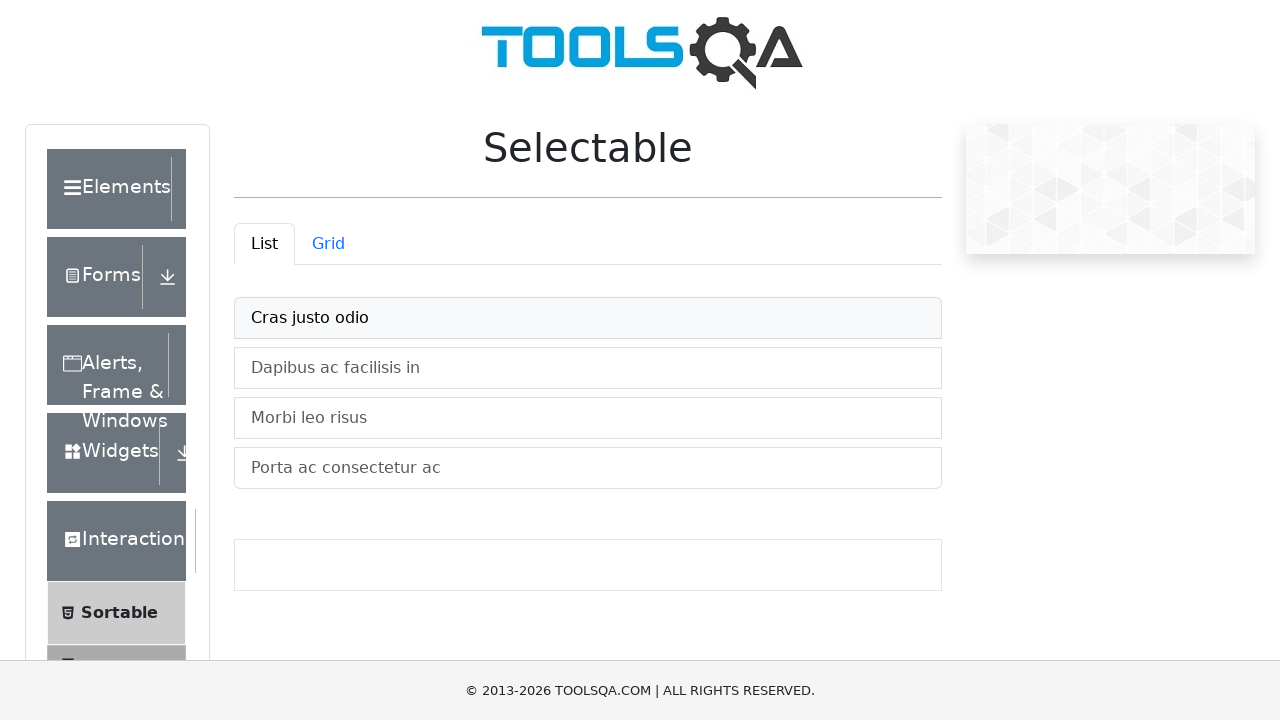